Tests JavaScript prompt dialog by entering text and accepting the dialog

Starting URL: https://the-internet.herokuapp.com/javascript_alerts

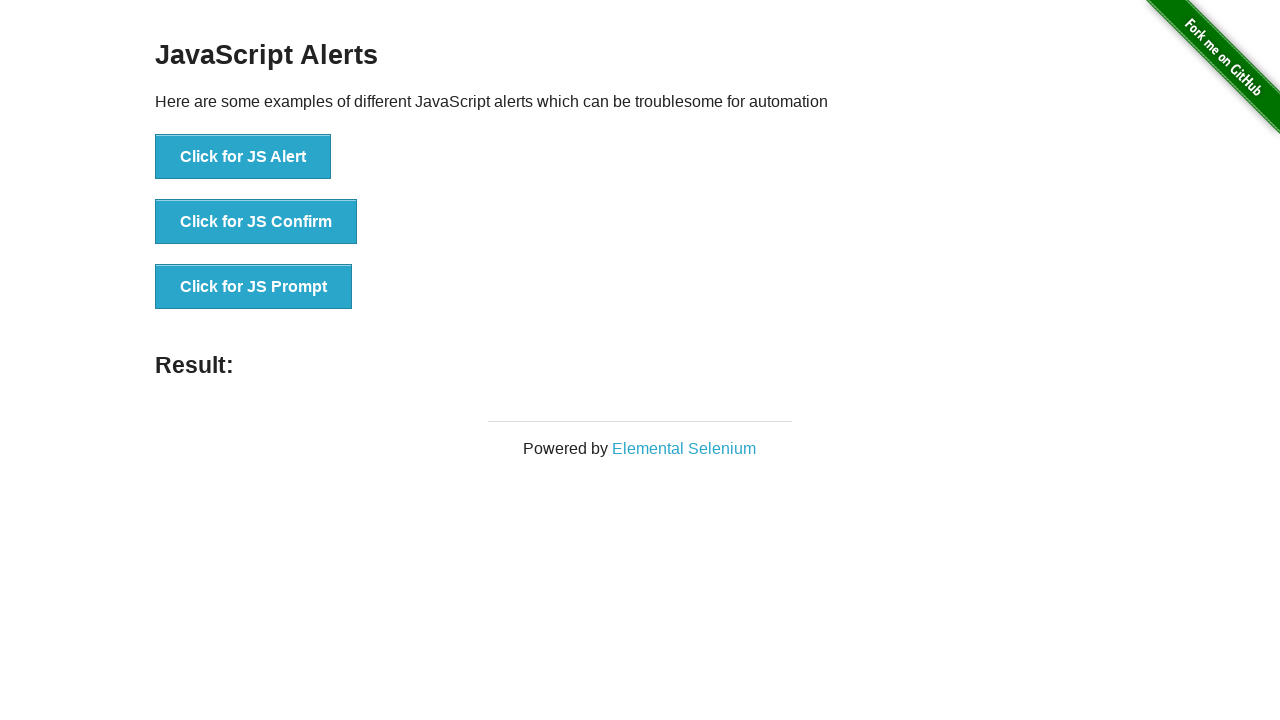

Set up dialog handler to accept prompt with text 'Welcome to VietNam'
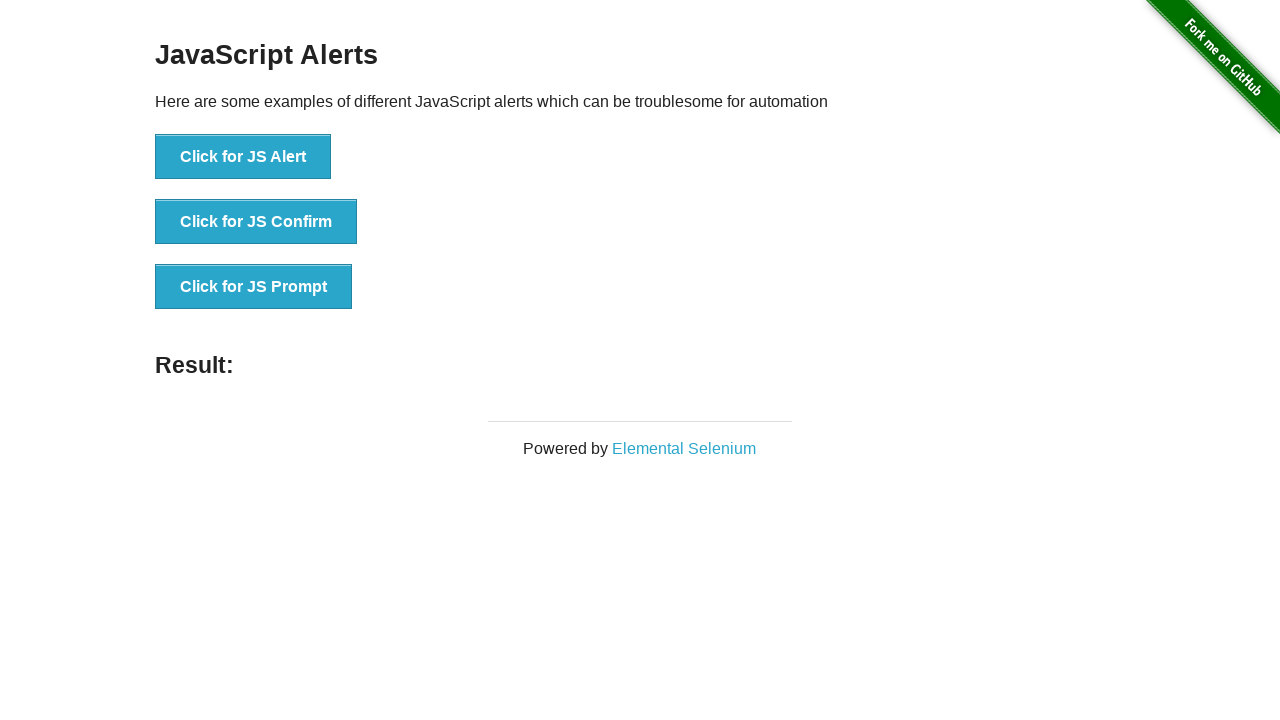

Clicked 'Click for JS Prompt' button at (254, 287) on xpath=//button[.='Click for JS Prompt']
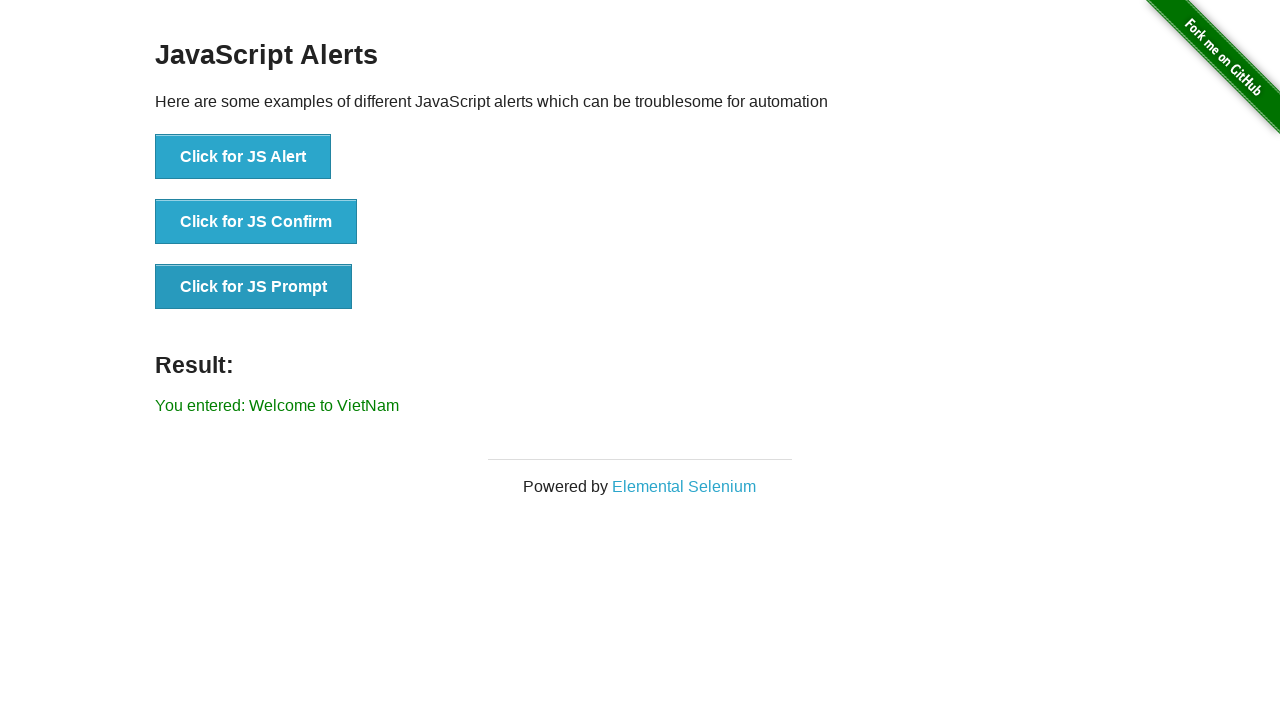

Verified result element displays 'You entered: Welcome to VietNam'
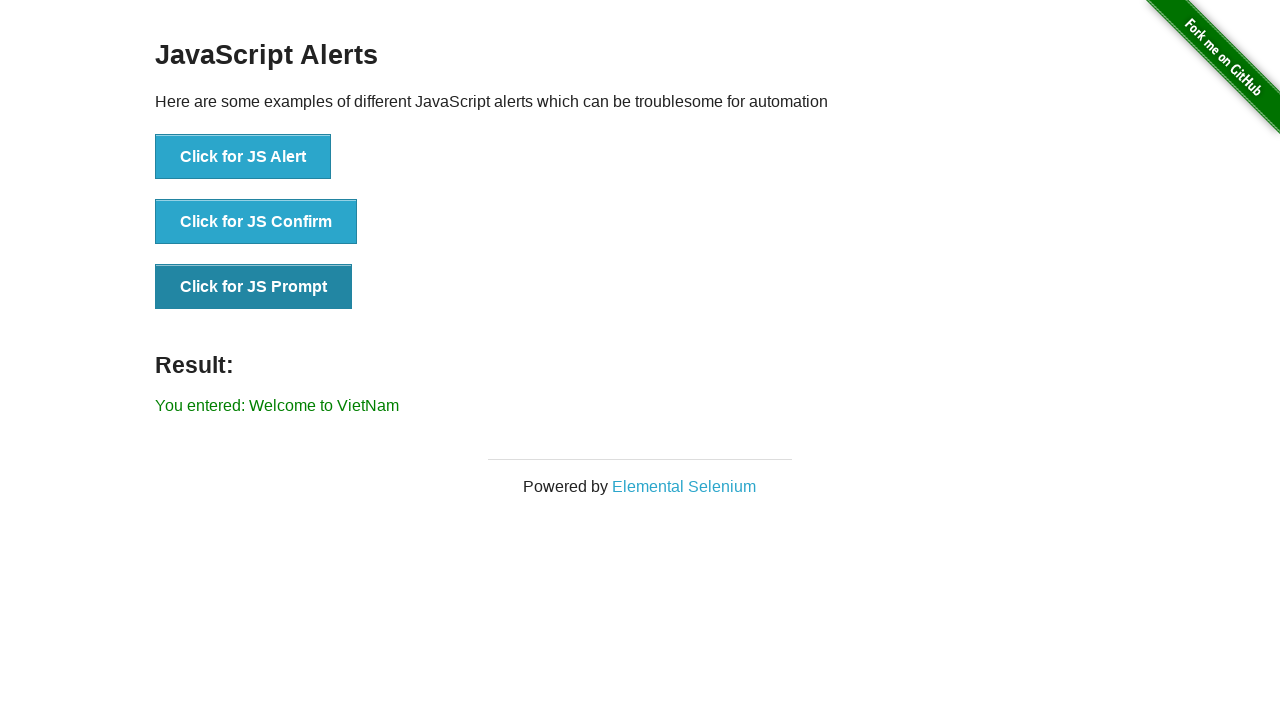

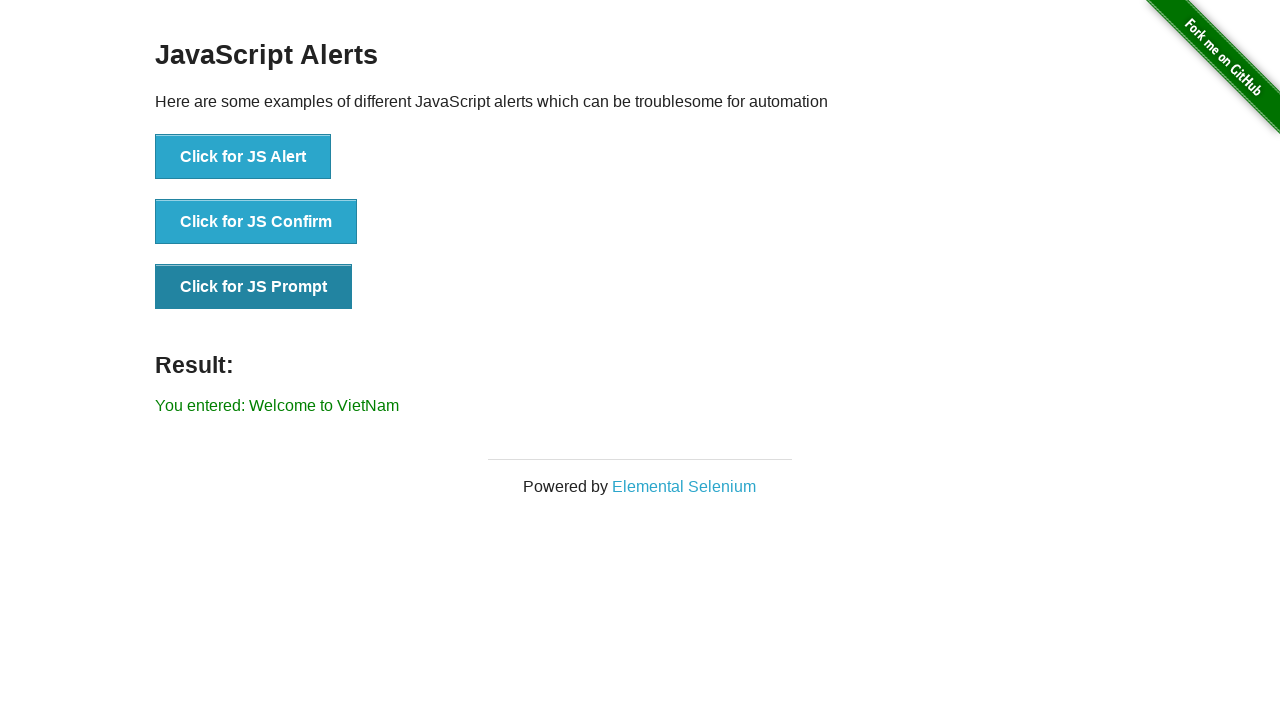